Clicks the left scroll button 5 times in the recommended items carousel

Starting URL: https://automationexercise.com/

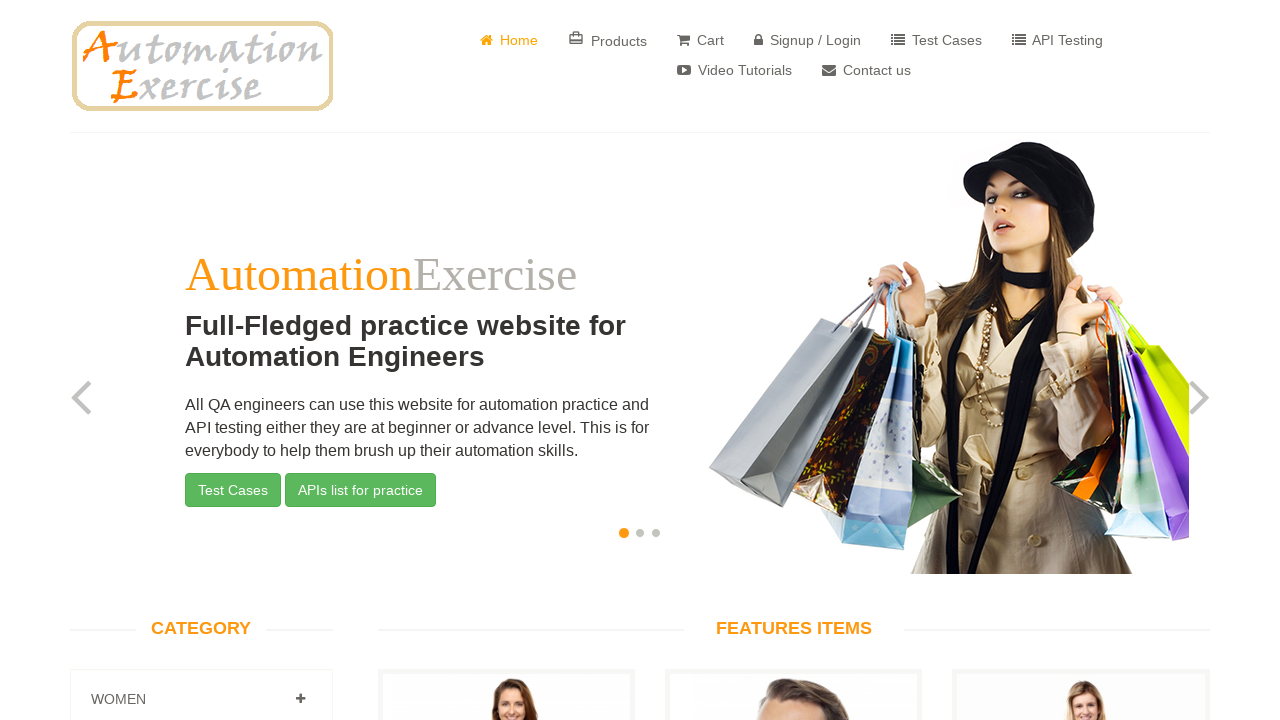

Navigated to https://automationexercise.com/
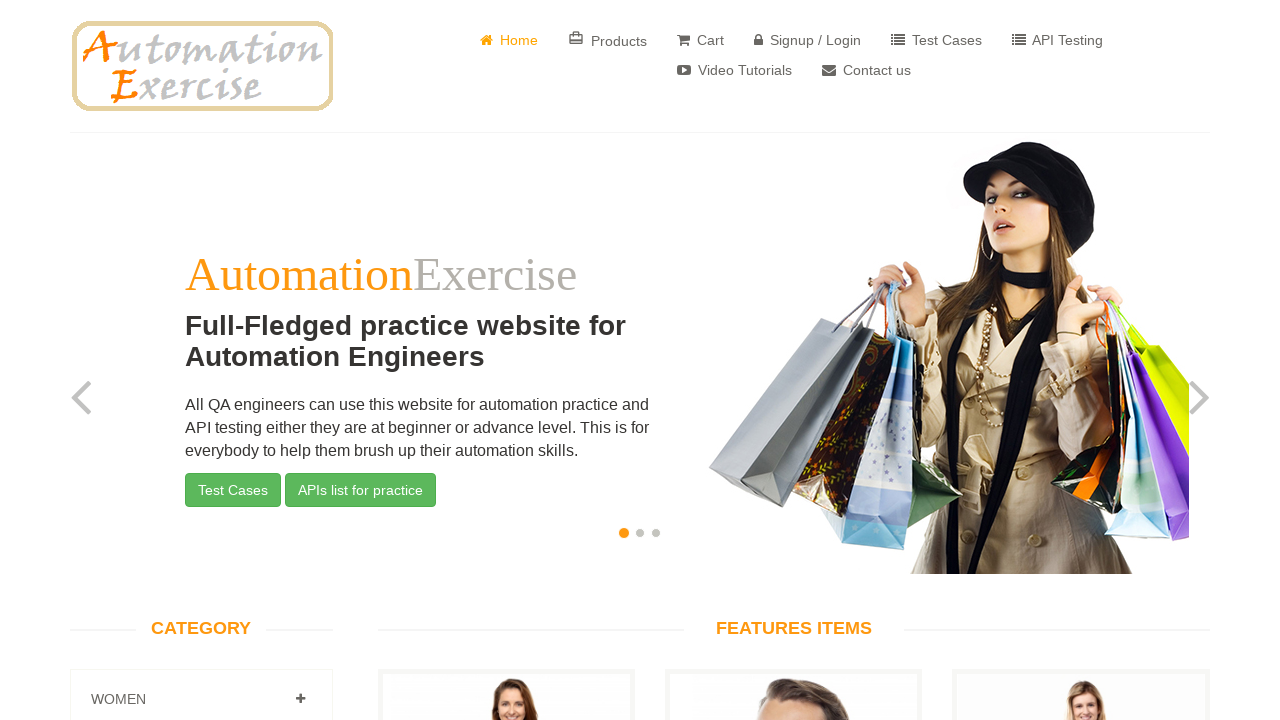

Clicked left scroll button in recommended items carousel (click 1 of 5) at (376, 360) on .left.recommended-item-control
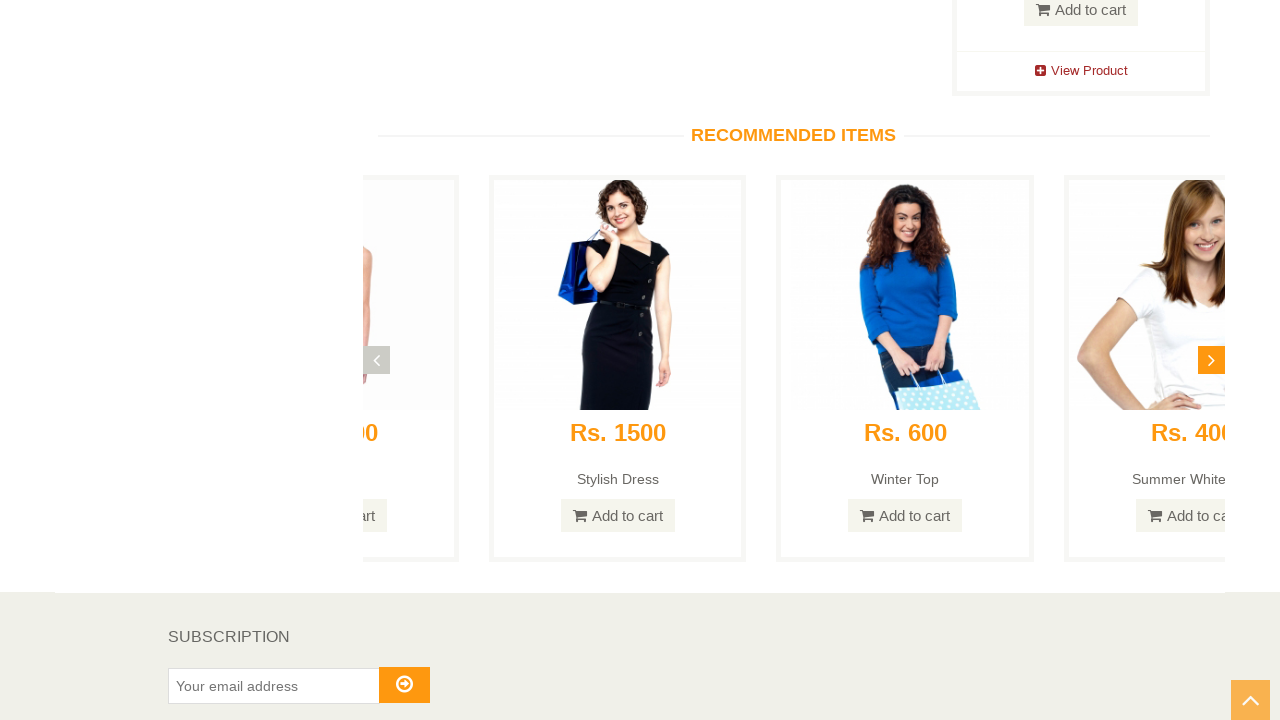

Waited 1 second between carousel clicks
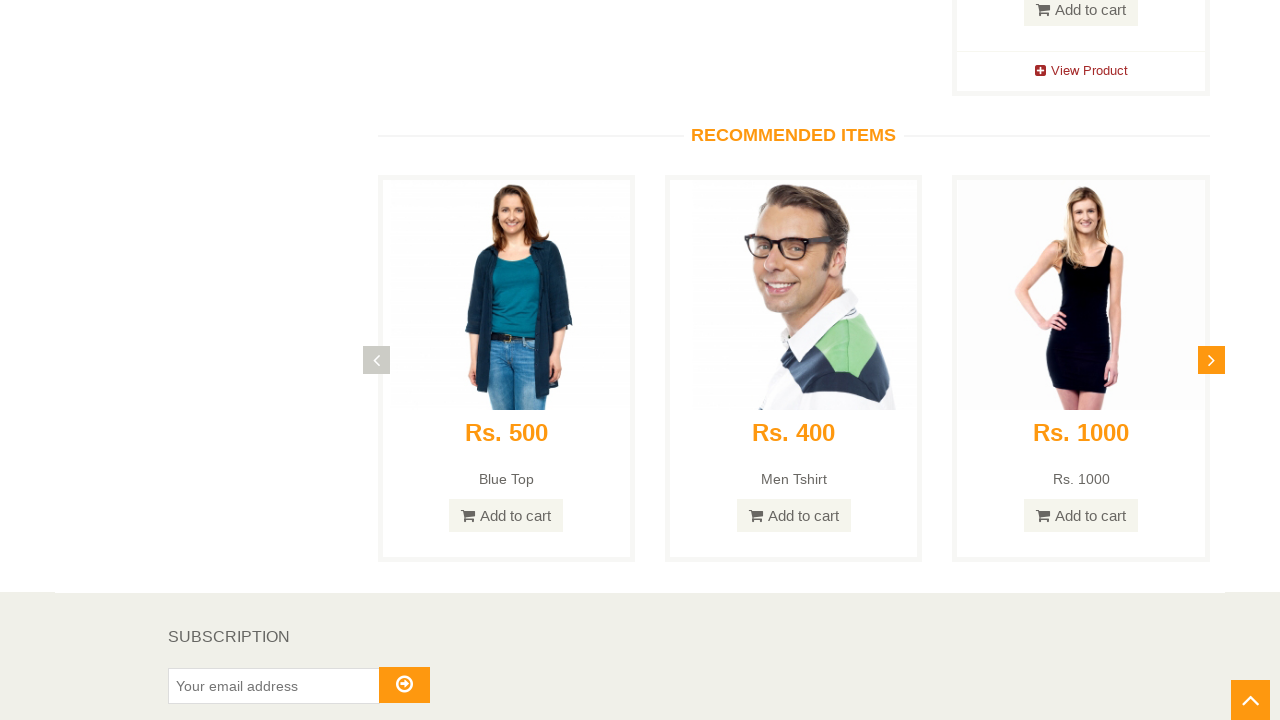

Clicked left scroll button in recommended items carousel (click 2 of 5) at (376, 360) on .left.recommended-item-control
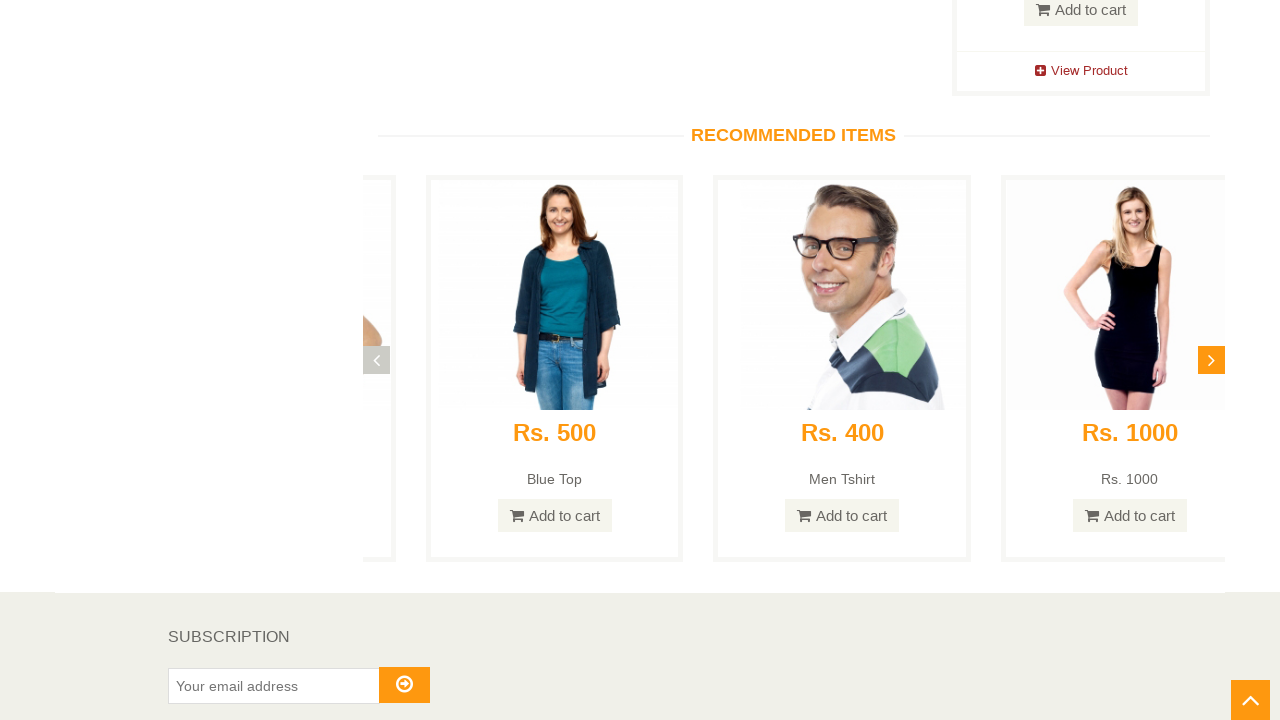

Waited 1 second between carousel clicks
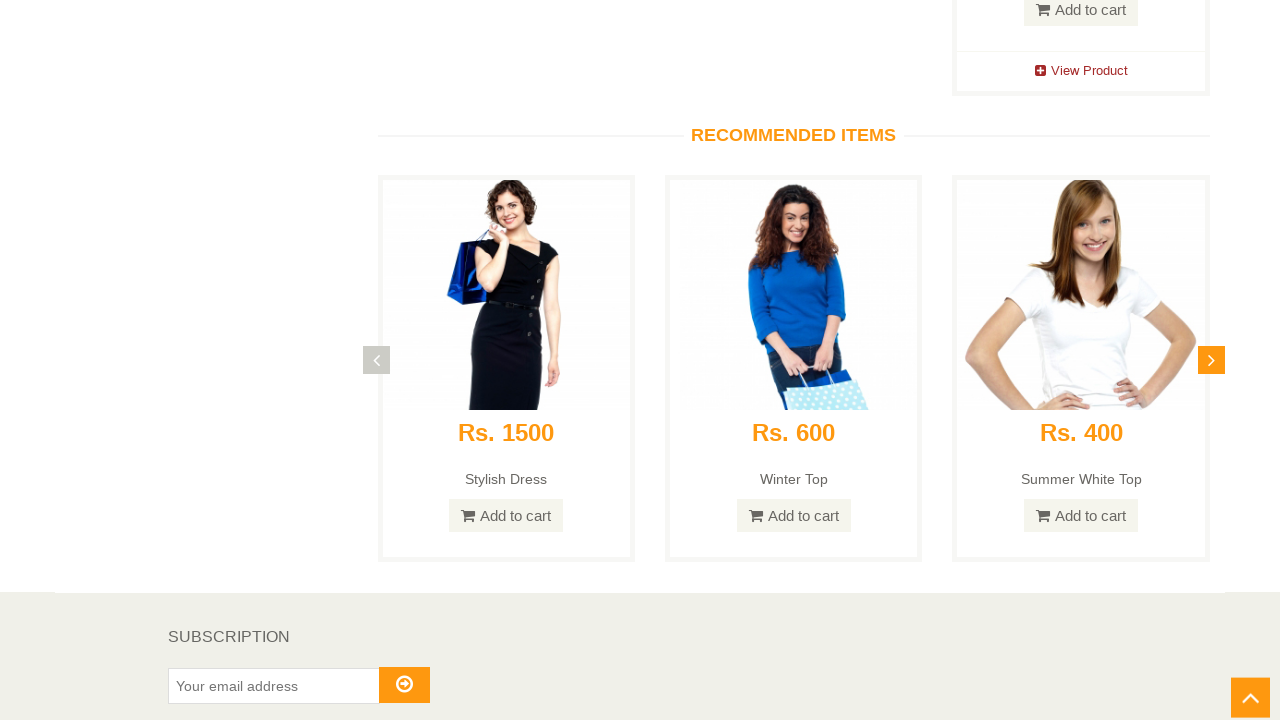

Clicked left scroll button in recommended items carousel (click 3 of 5) at (376, 360) on .left.recommended-item-control
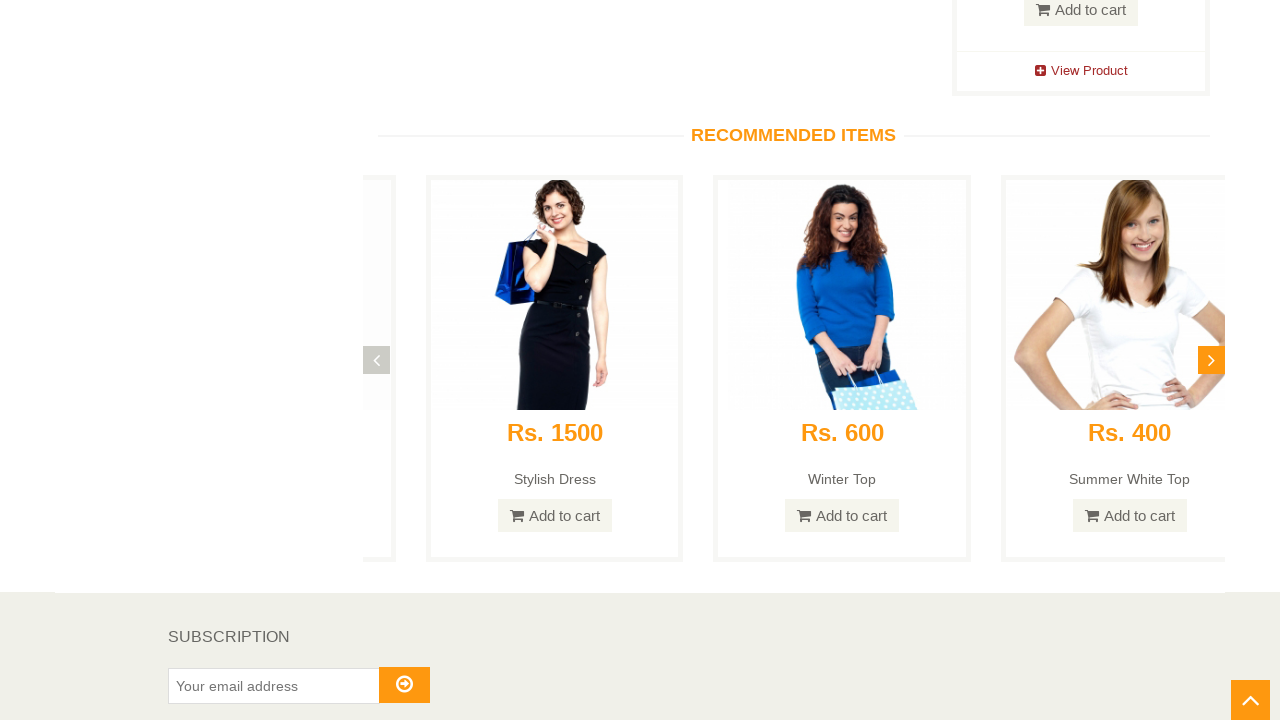

Waited 1 second between carousel clicks
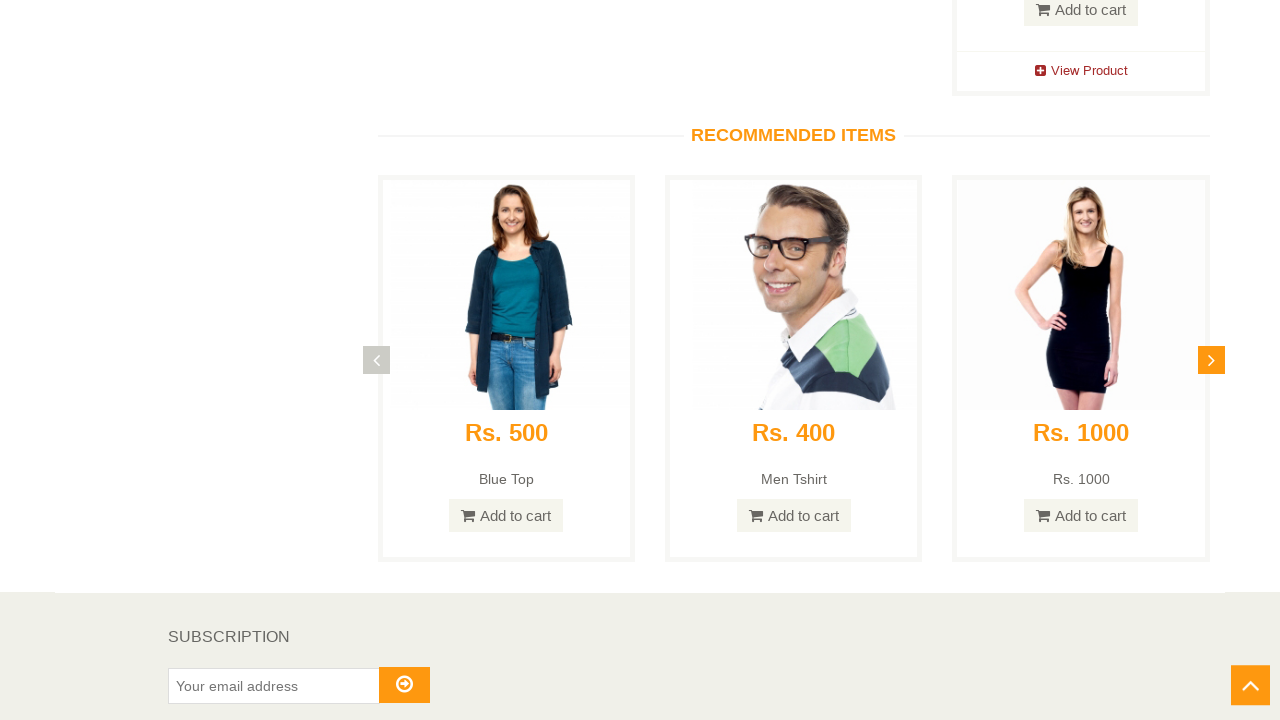

Clicked left scroll button in recommended items carousel (click 4 of 5) at (376, 360) on .left.recommended-item-control
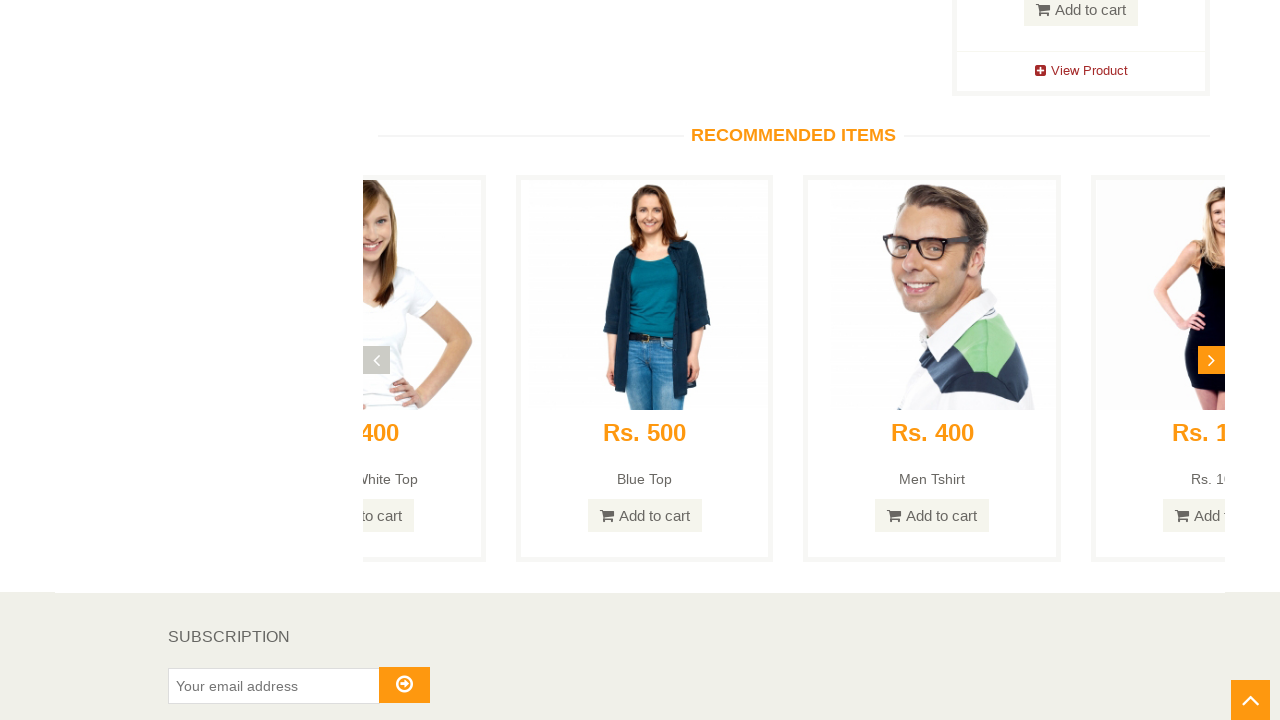

Waited 1 second between carousel clicks
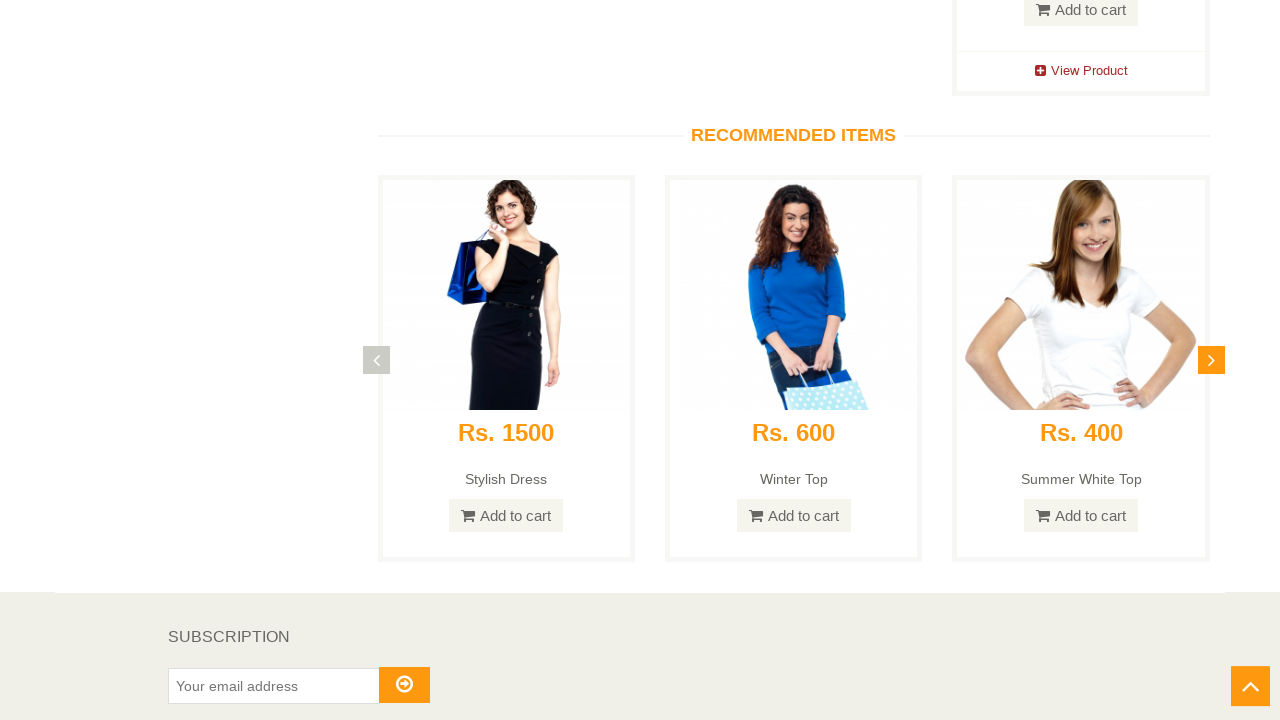

Clicked left scroll button in recommended items carousel (click 5 of 5) at (376, 360) on .left.recommended-item-control
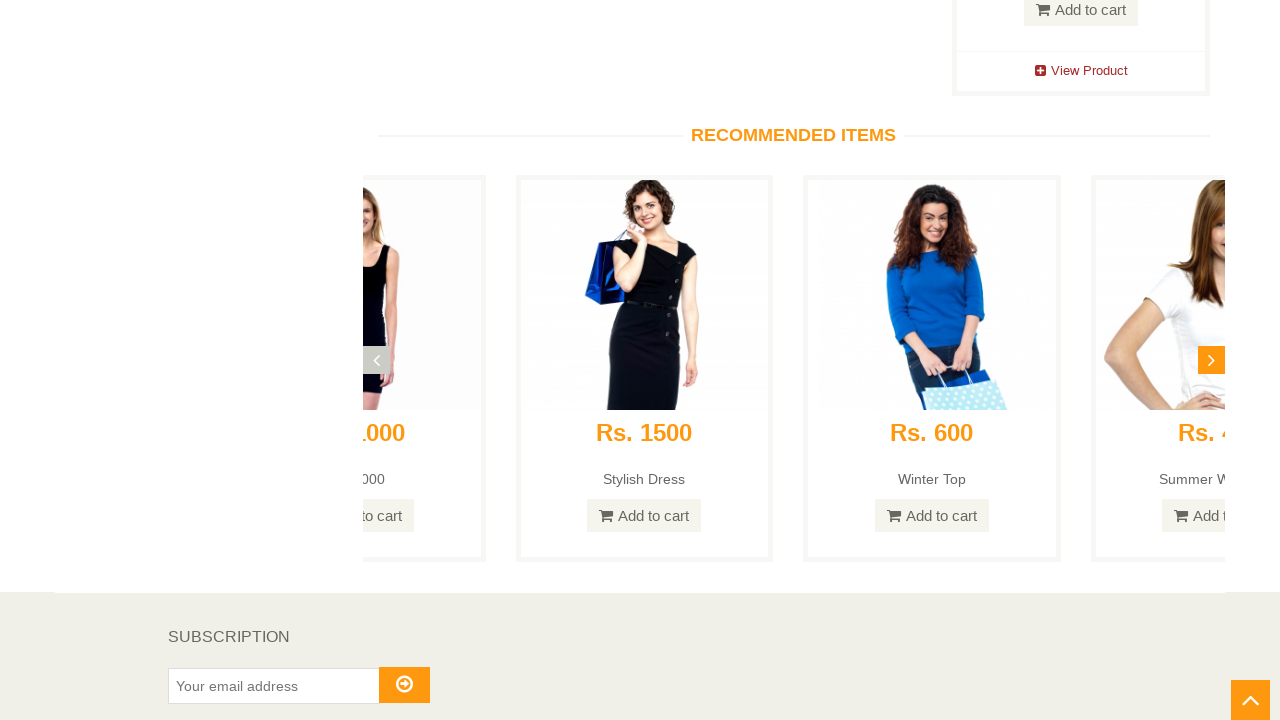

Waited 1 second between carousel clicks
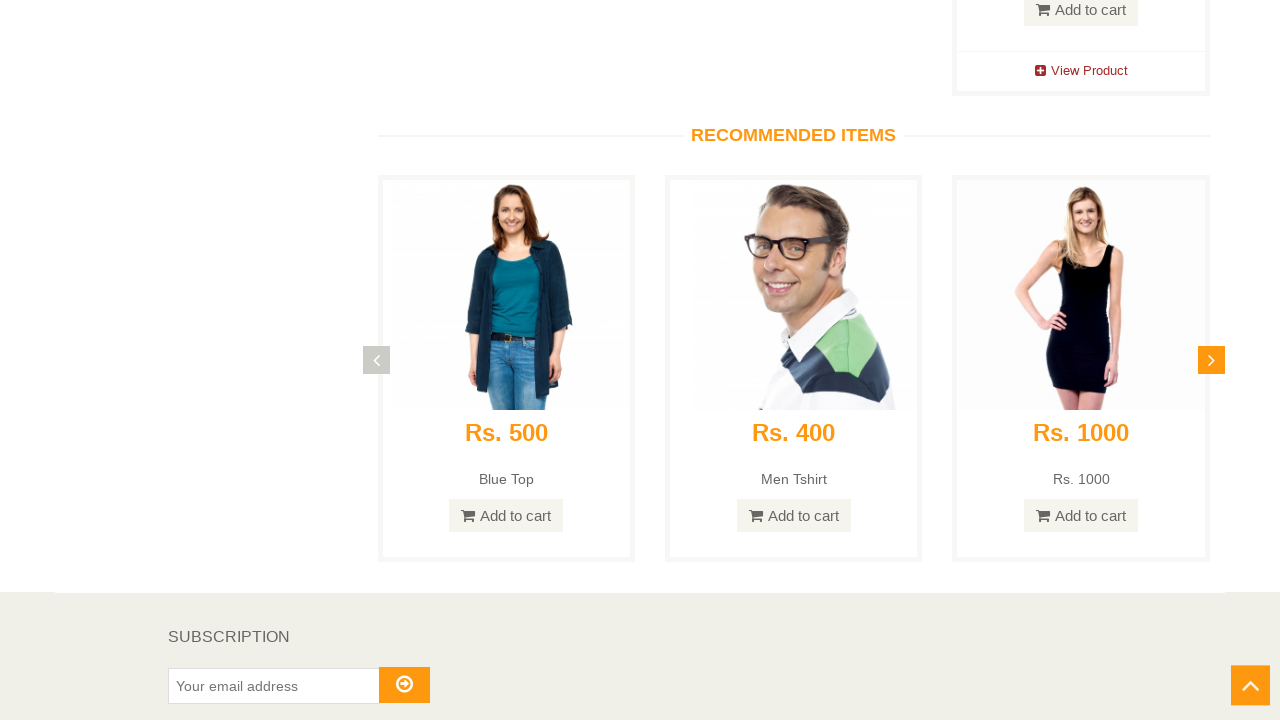

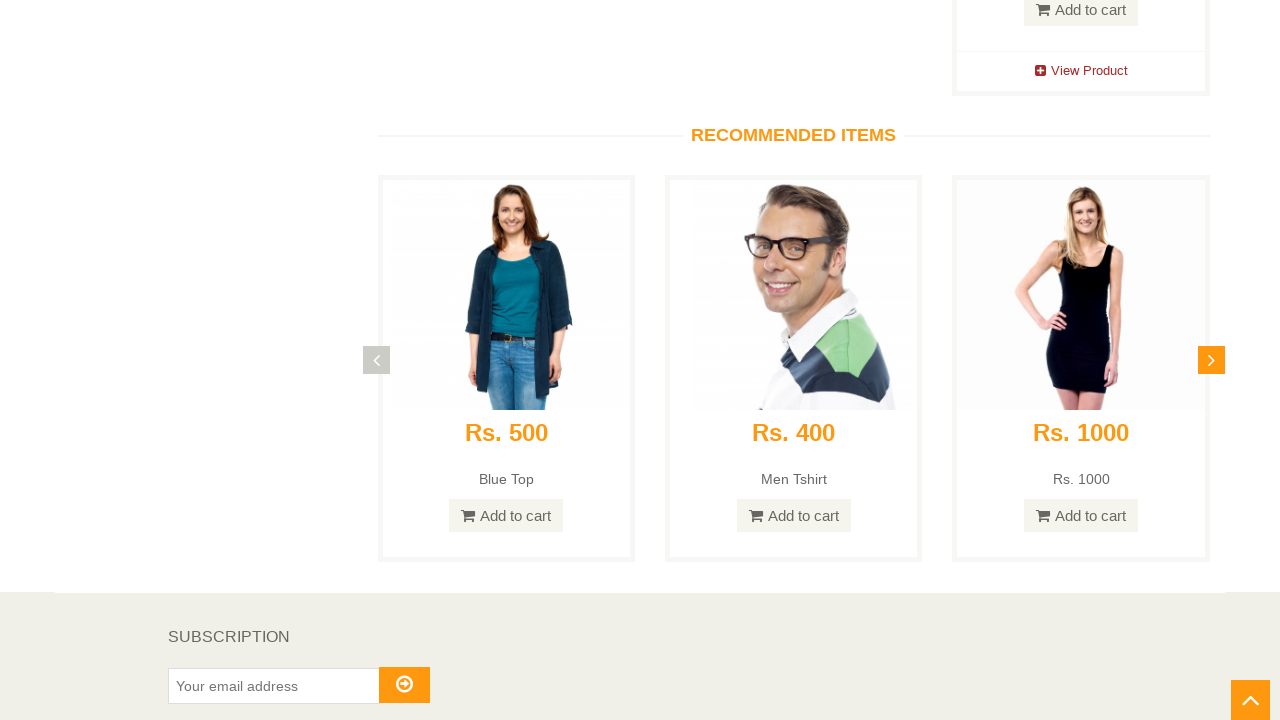